Tests that edits are saved when the input loses focus (blur event)

Starting URL: https://demo.playwright.dev/todomvc

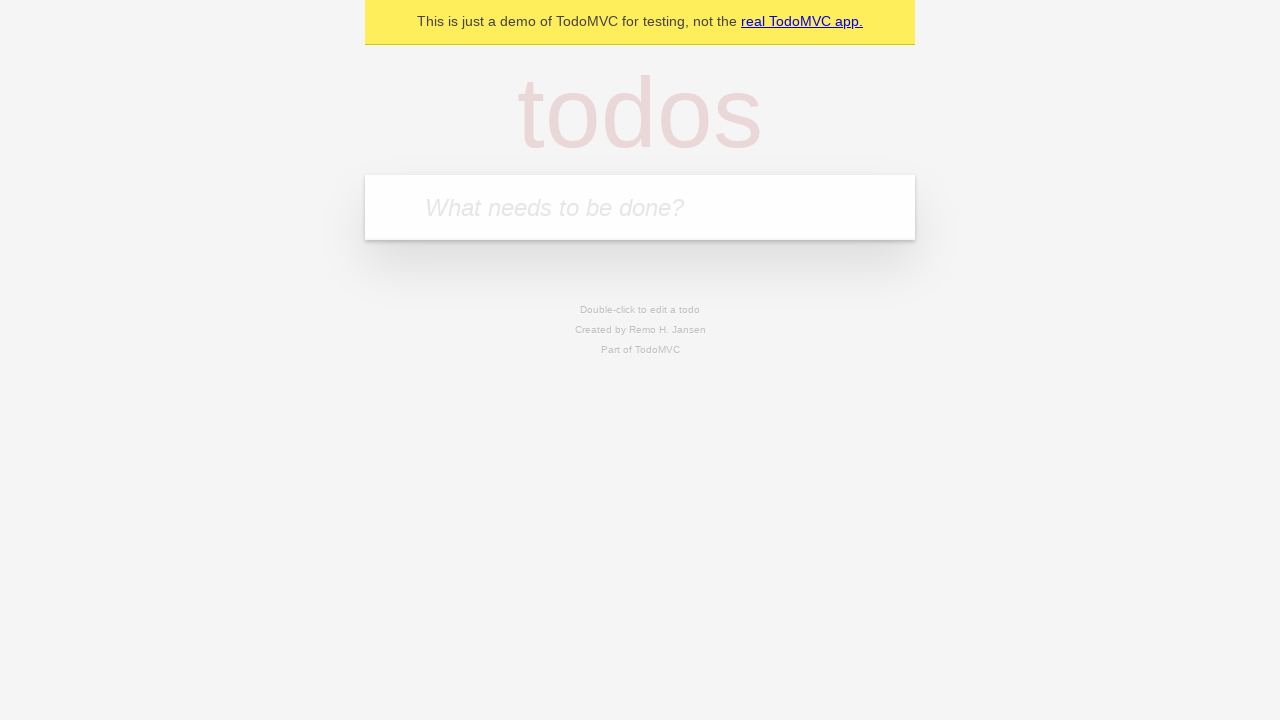

Filled first todo input with 'buy some cheese' on .new-todo
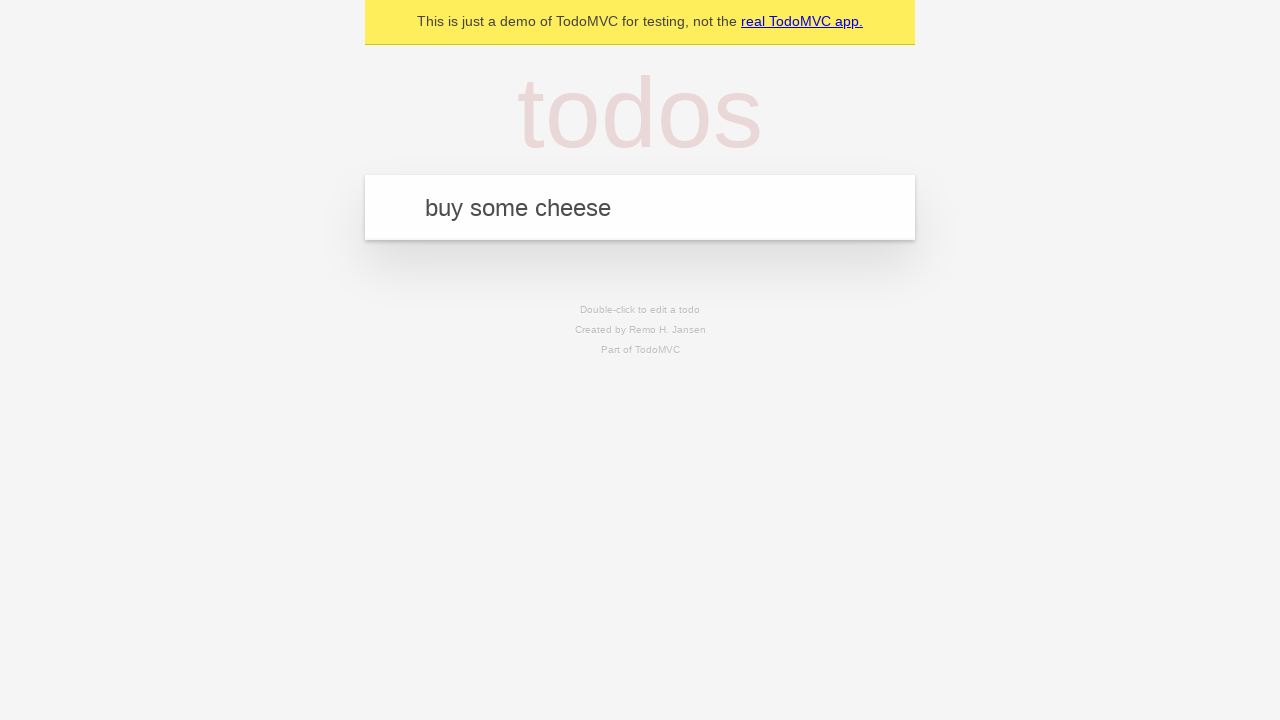

Pressed Enter to create first todo on .new-todo
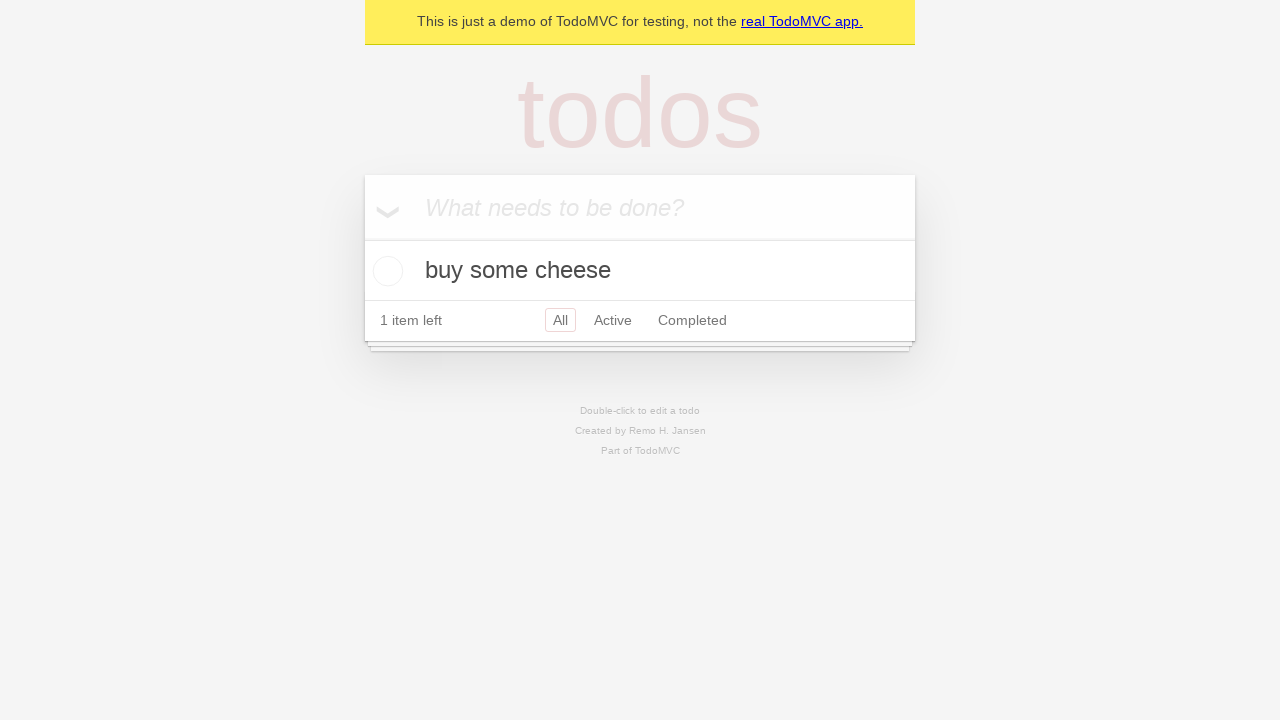

Filled second todo input with 'feed the cat' on .new-todo
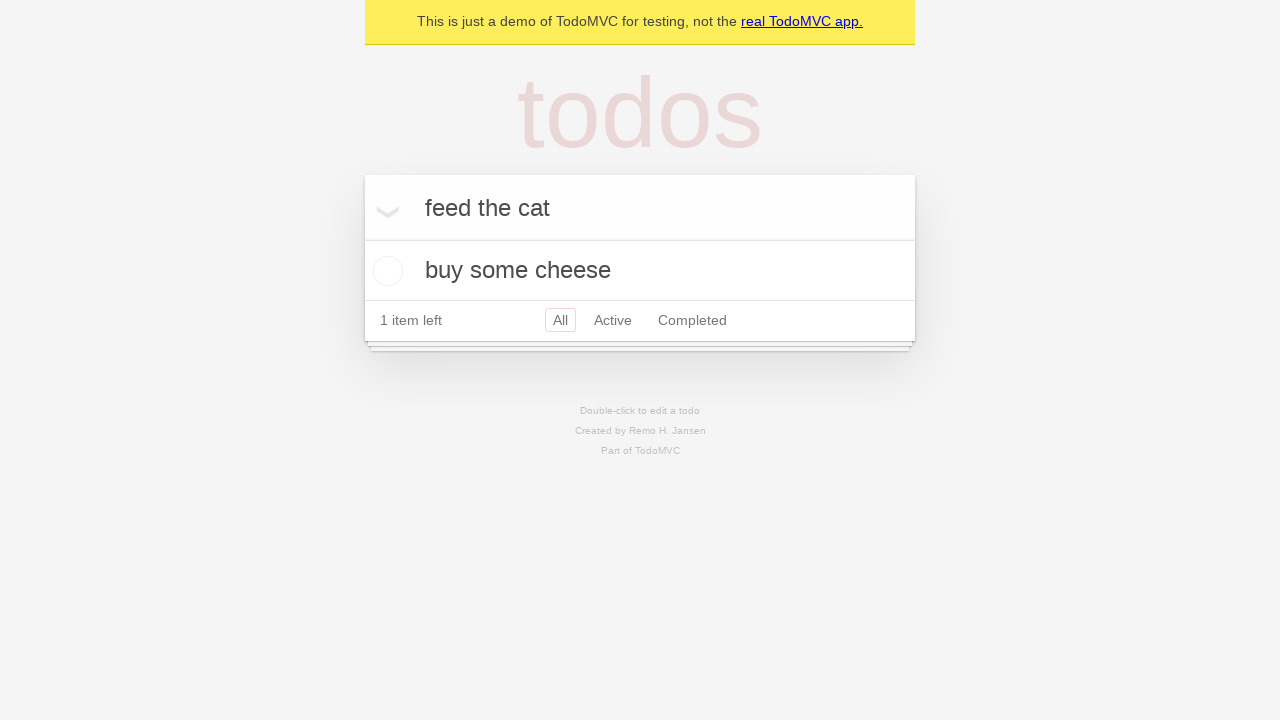

Pressed Enter to create second todo on .new-todo
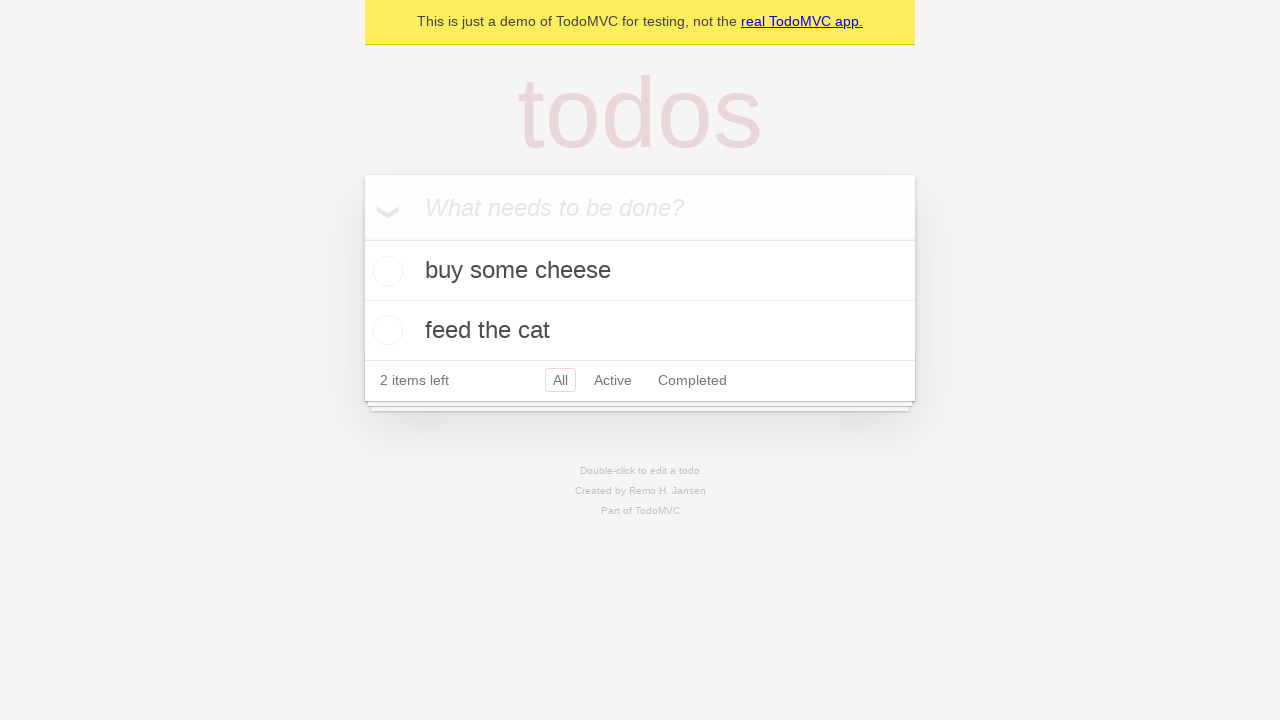

Filled third todo input with 'book a doctors appointment' on .new-todo
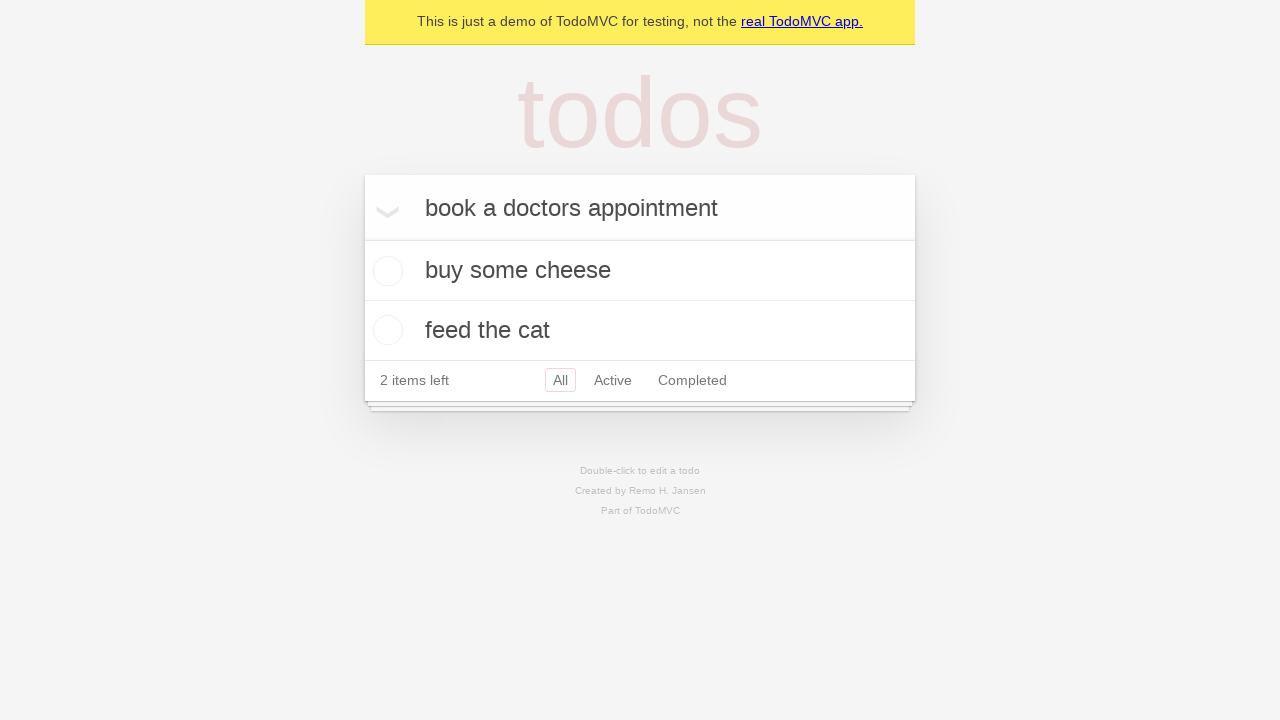

Pressed Enter to create third todo on .new-todo
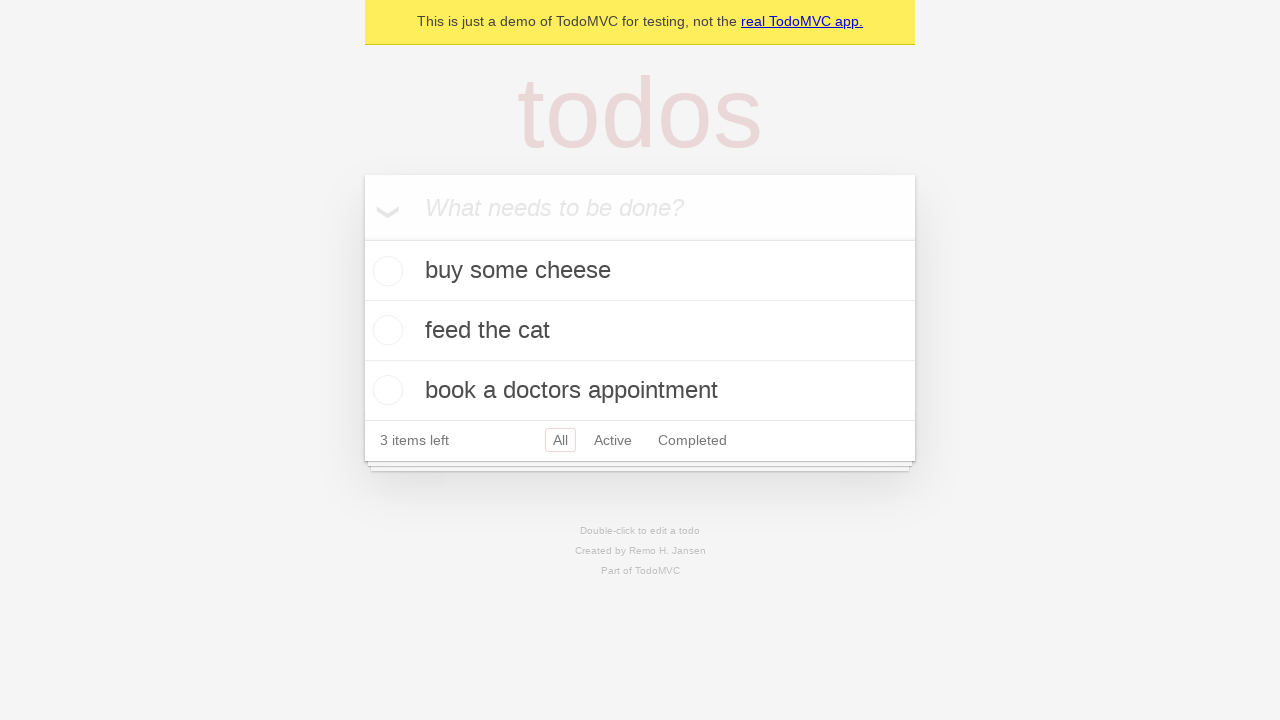

Double-clicked second todo to enter edit mode at (640, 331) on .todo-list li >> nth=1
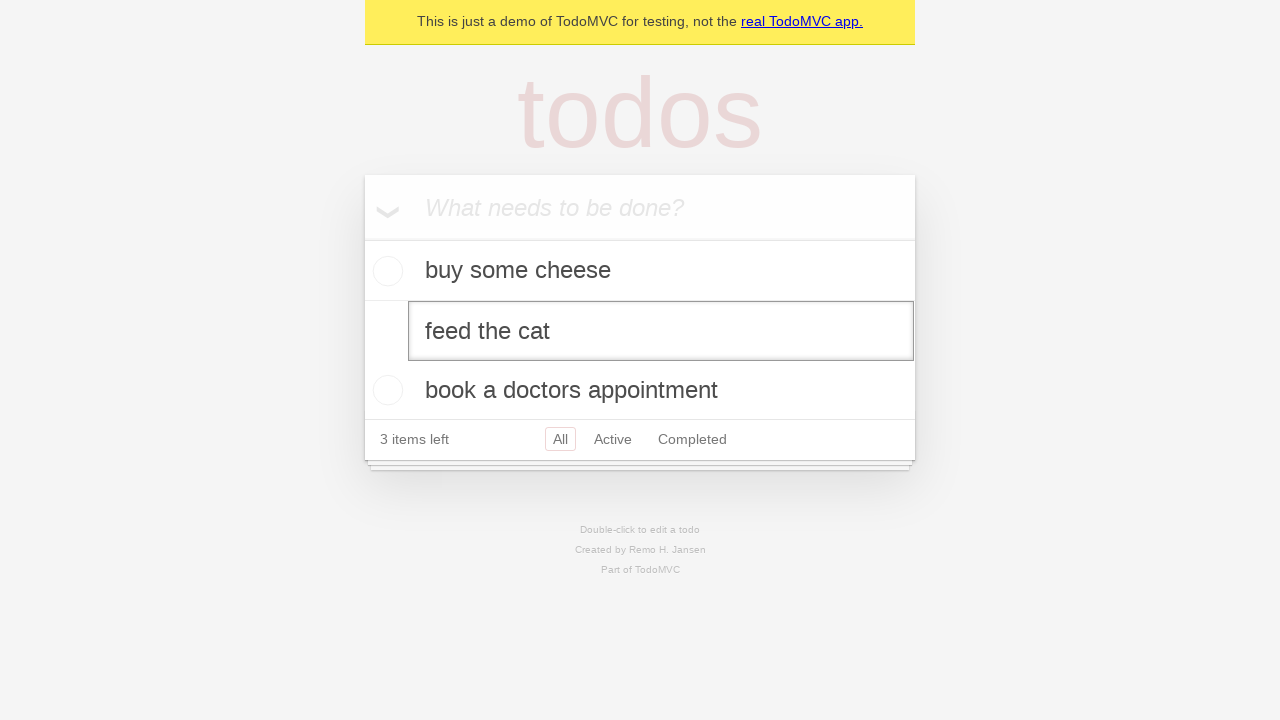

Filled edit input with new text 'buy some sausages' on .todo-list li >> nth=1 >> .edit
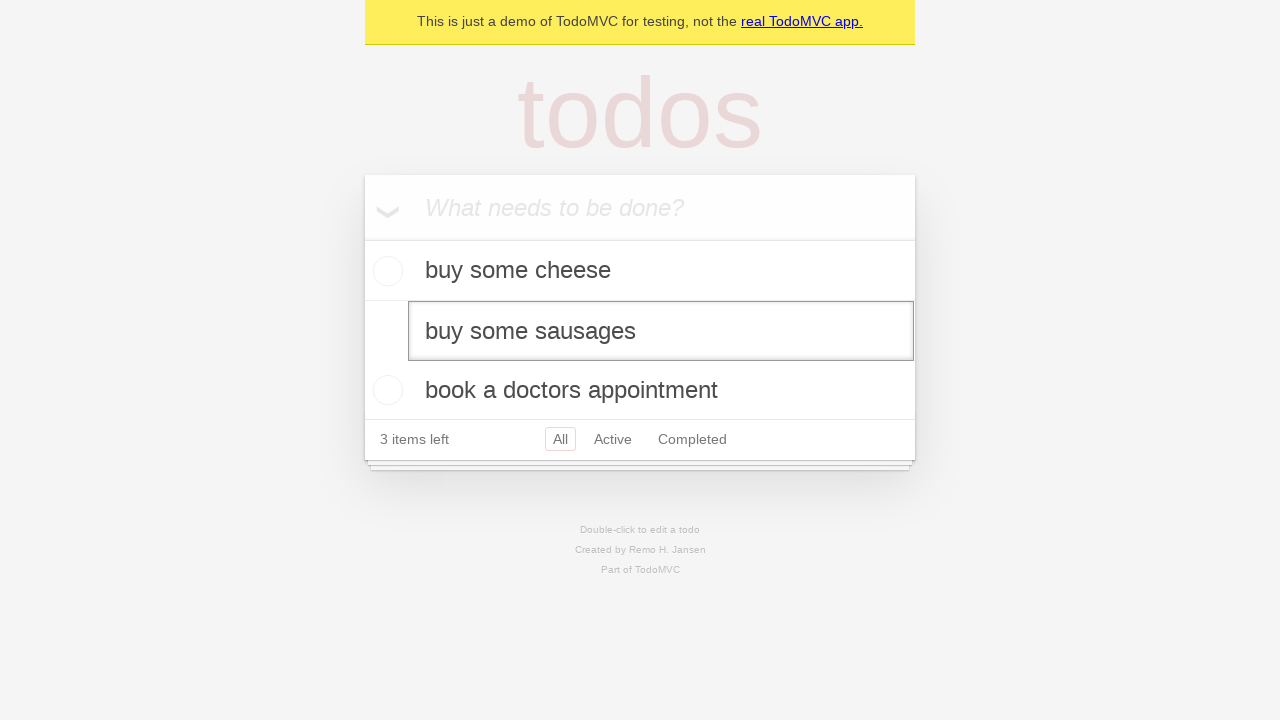

Dispatched blur event to trigger save on edit input
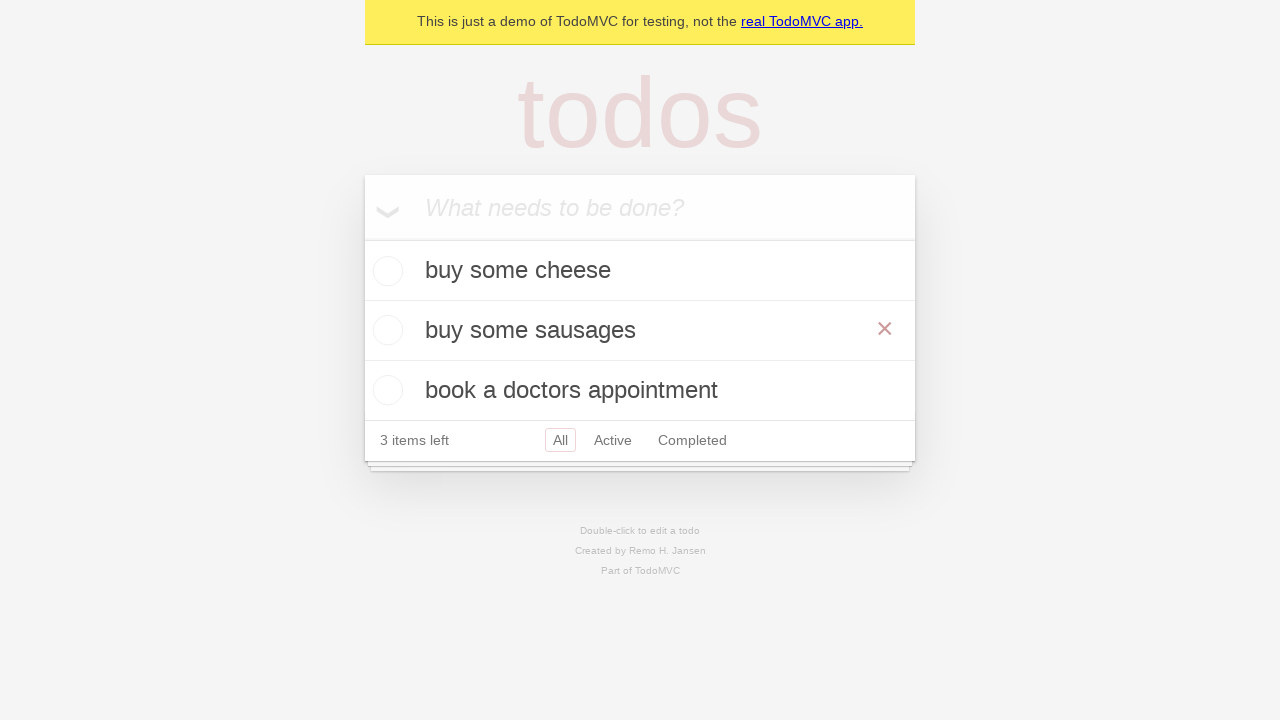

Verified that todo text was updated to 'buy some sausages'
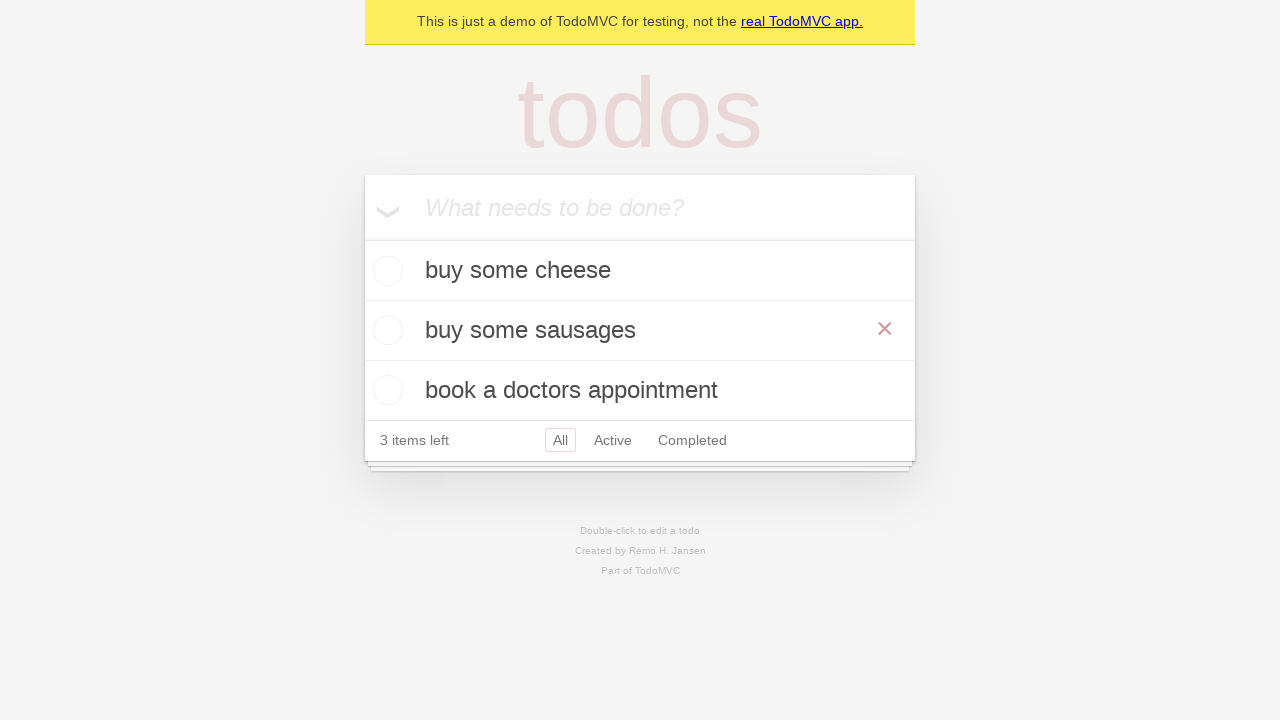

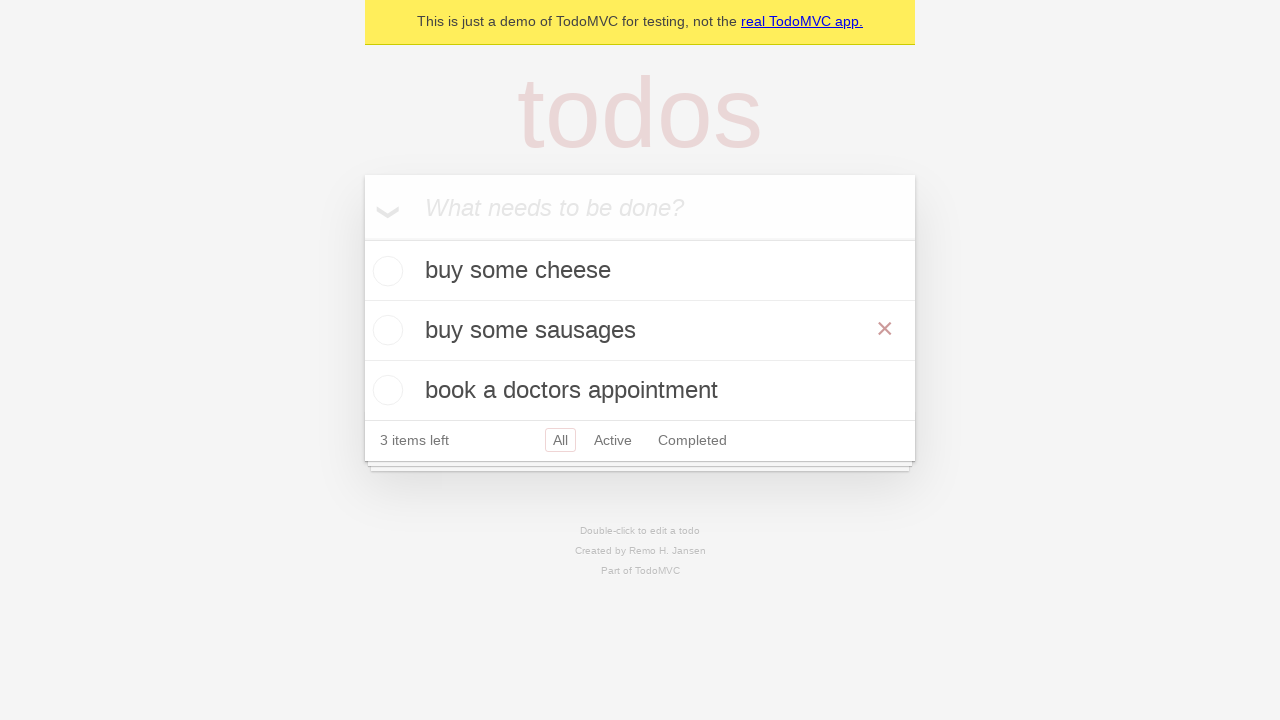